Navigates to Hepsiburada website and takes a screenshot of the page

Starting URL: https://hepsiburada.com

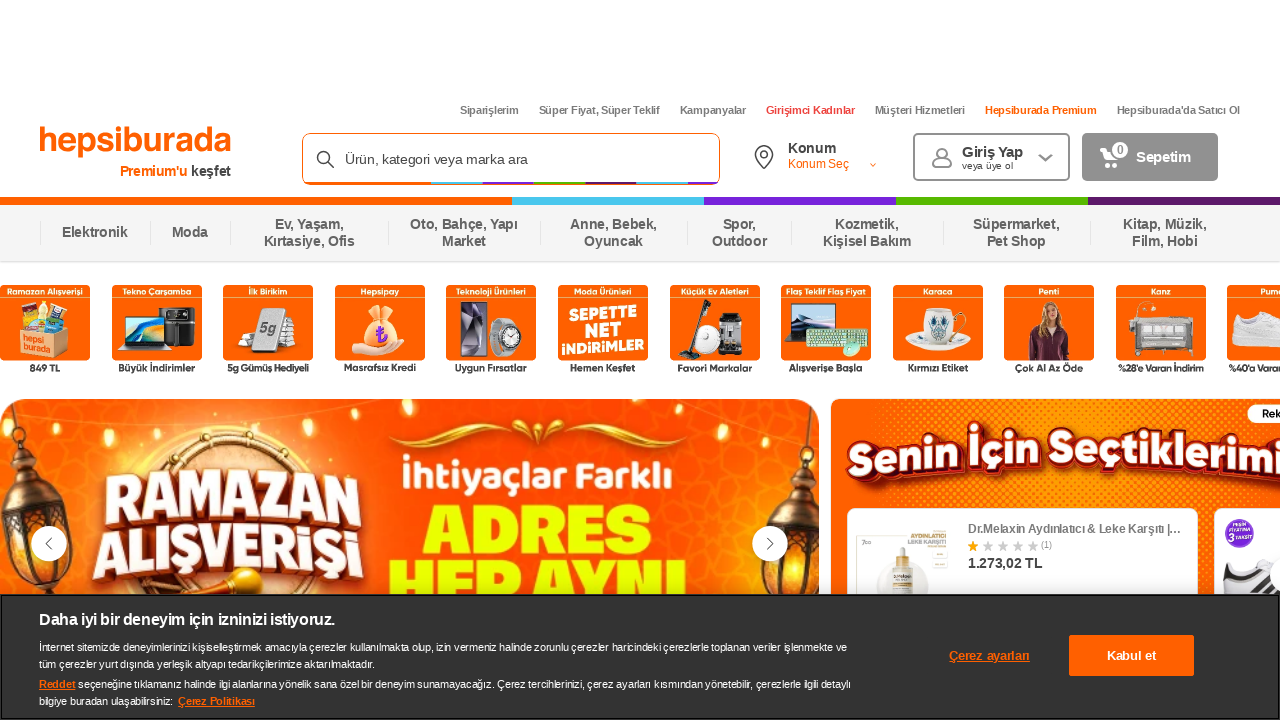

Waited for page to reach networkidle state
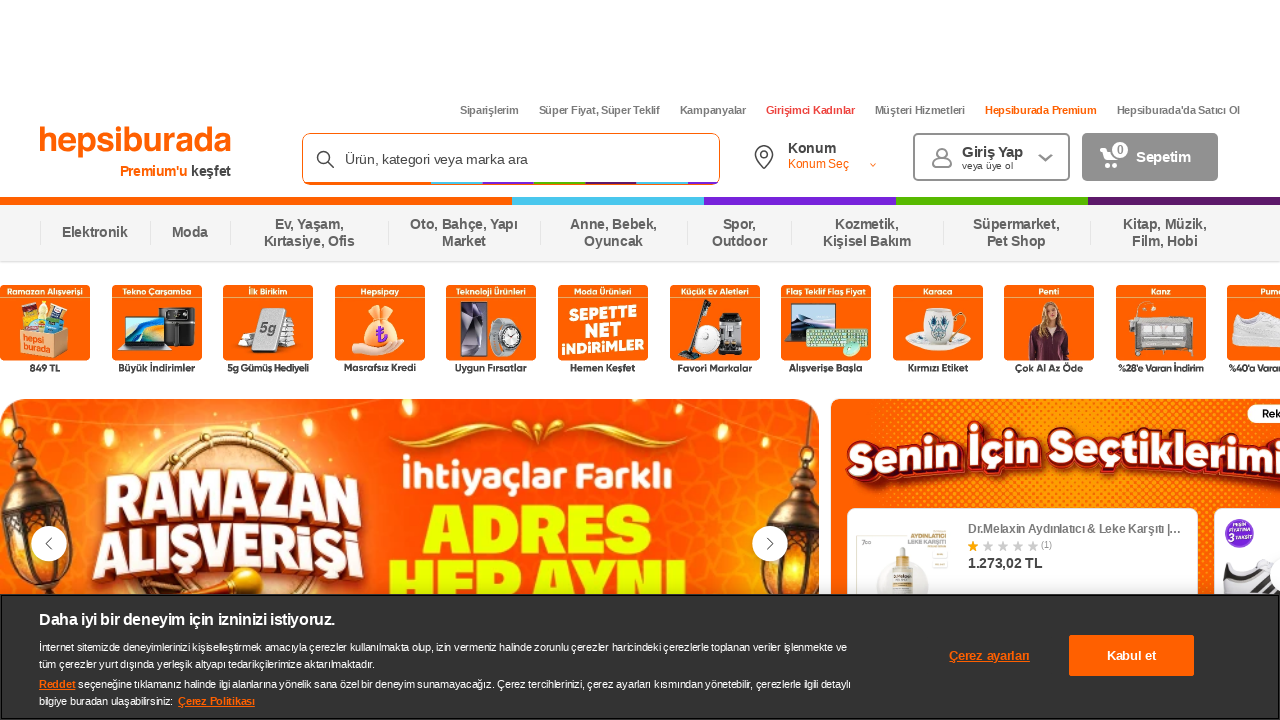

Waited 1 second for page to fully render
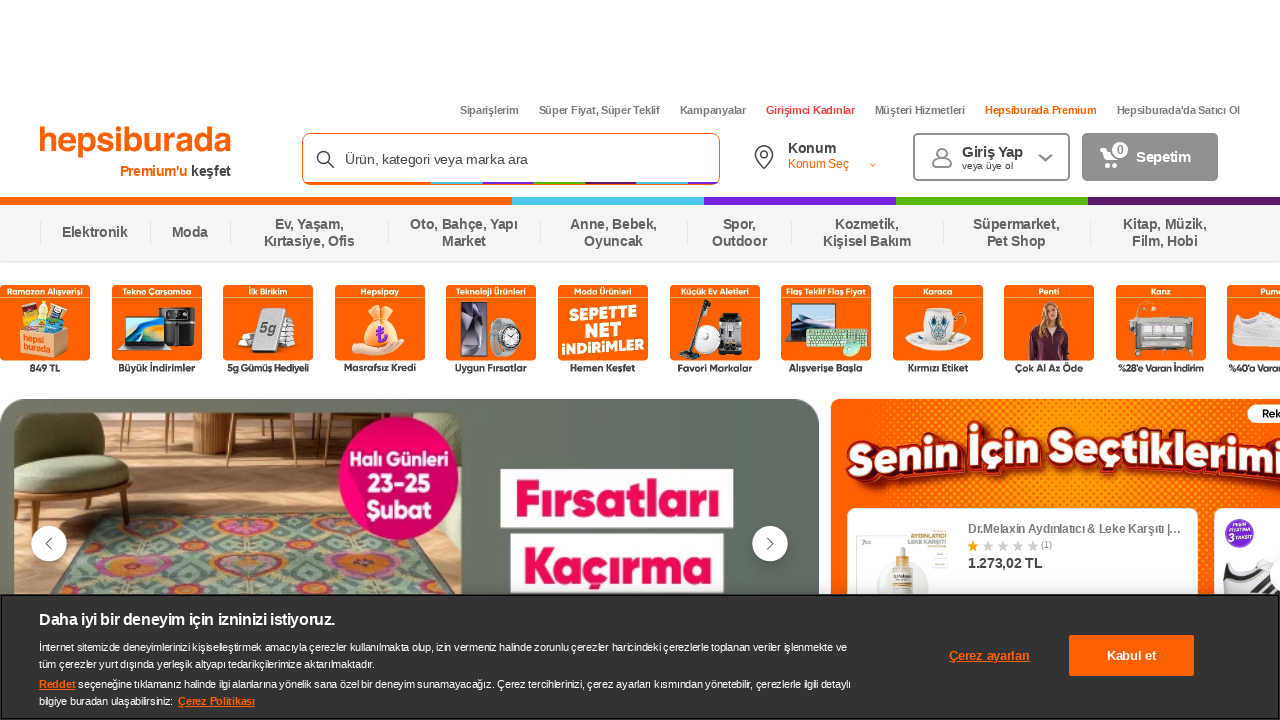

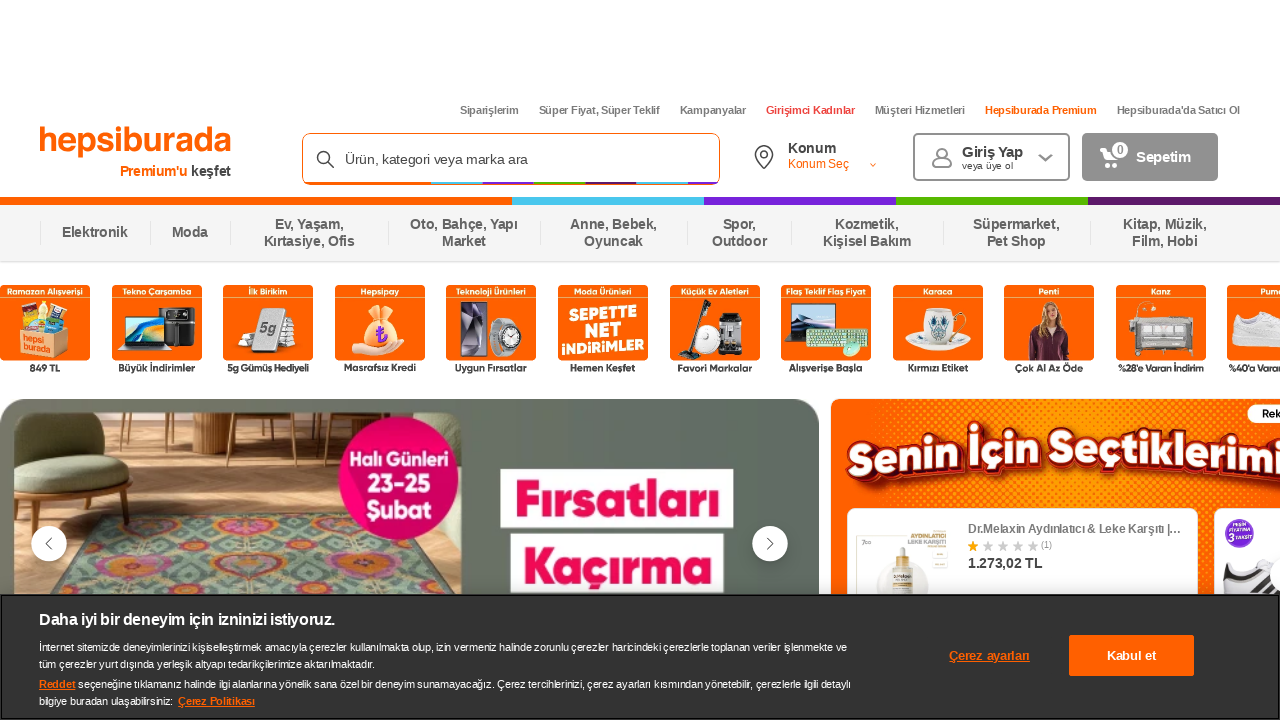